Tests filtering to display all items after filtering

Starting URL: https://demo.playwright.dev/todomvc

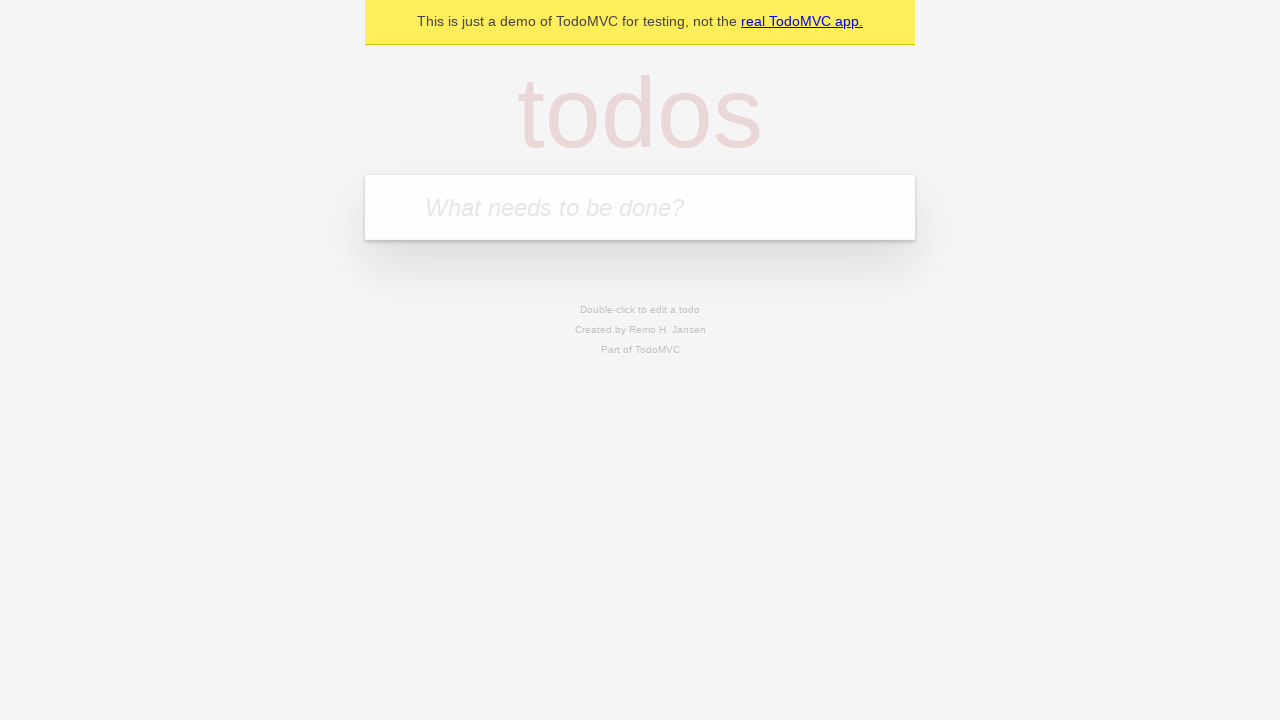

Filled todo input with 'buy some cheese' on internal:attr=[placeholder="What needs to be done?"i]
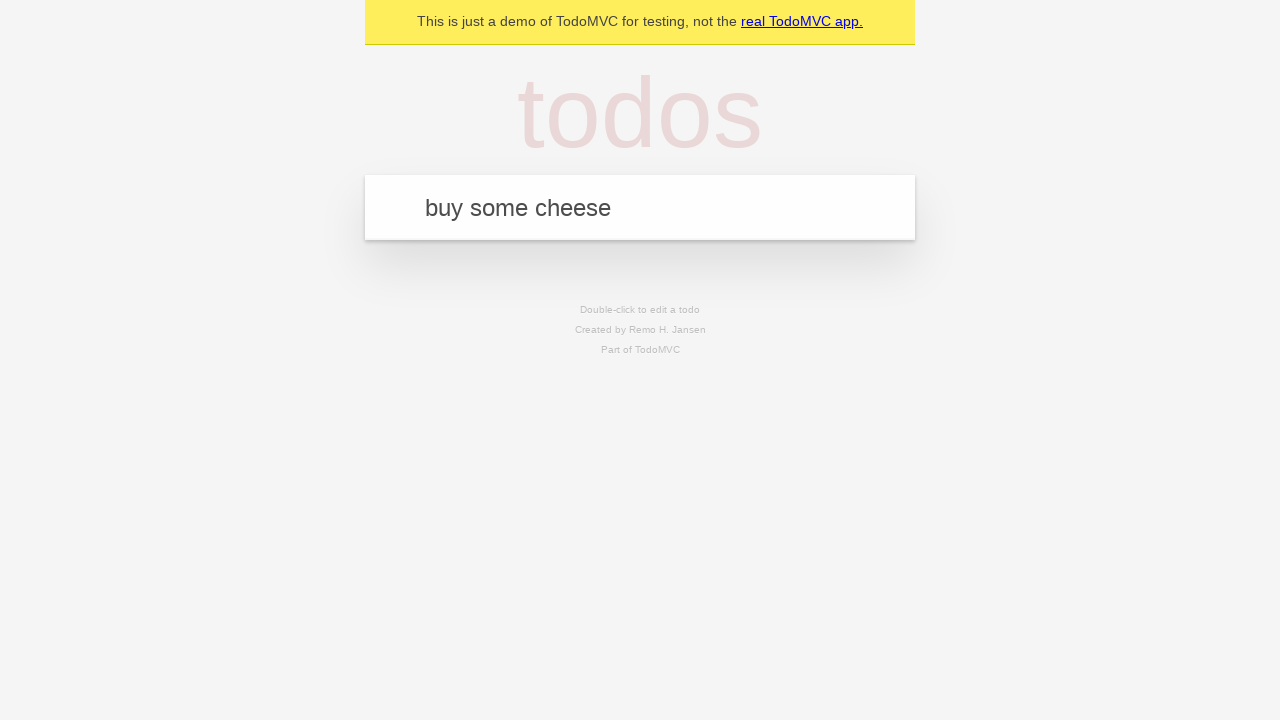

Pressed Enter to create todo 'buy some cheese' on internal:attr=[placeholder="What needs to be done?"i]
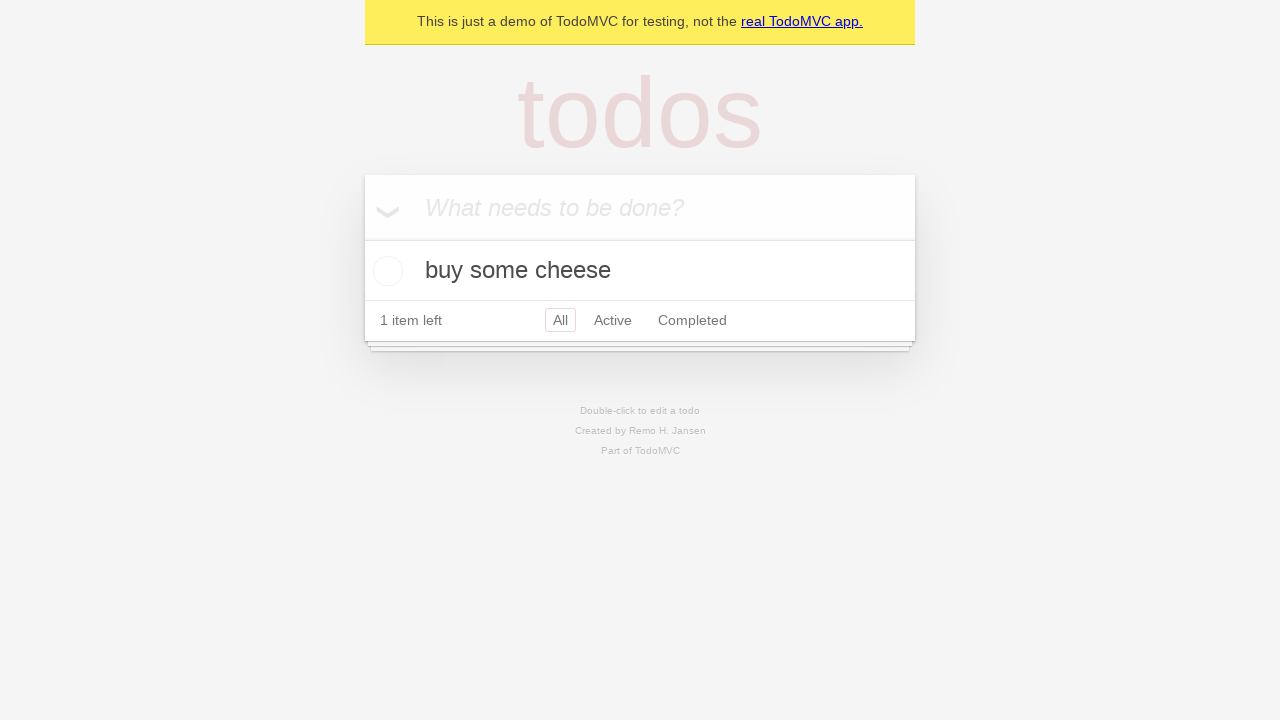

Filled todo input with 'feed the cat' on internal:attr=[placeholder="What needs to be done?"i]
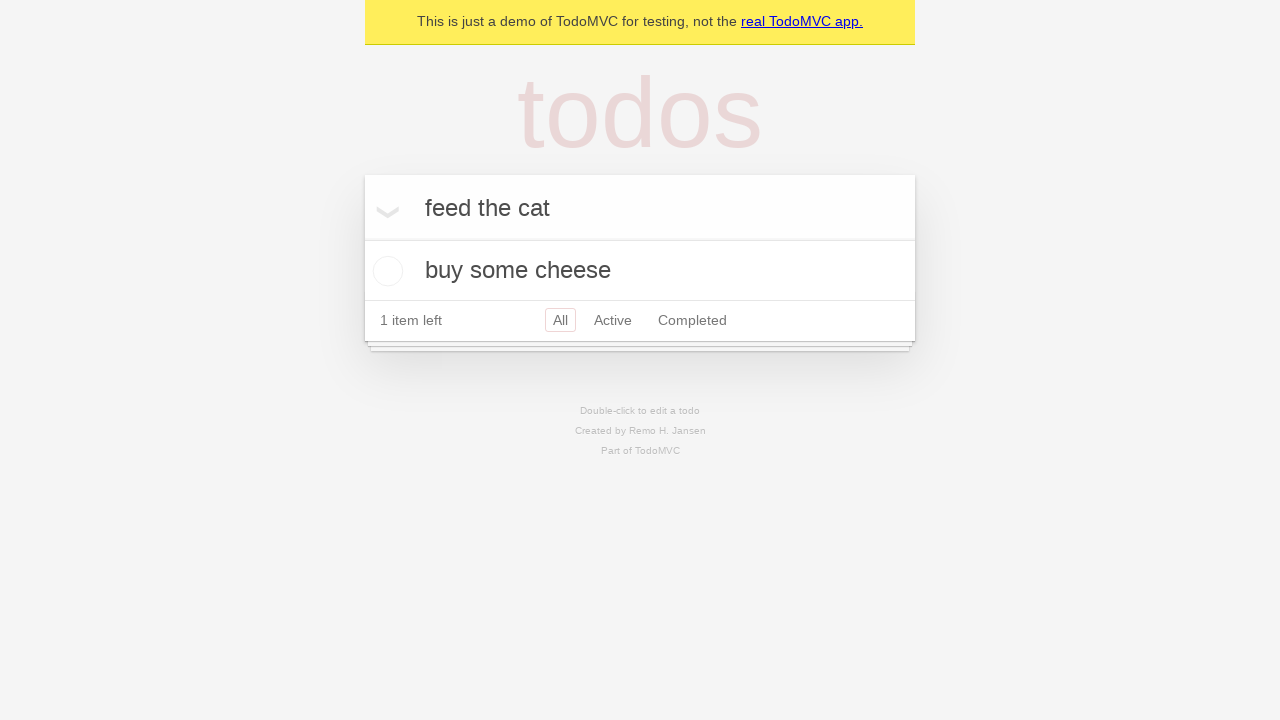

Pressed Enter to create todo 'feed the cat' on internal:attr=[placeholder="What needs to be done?"i]
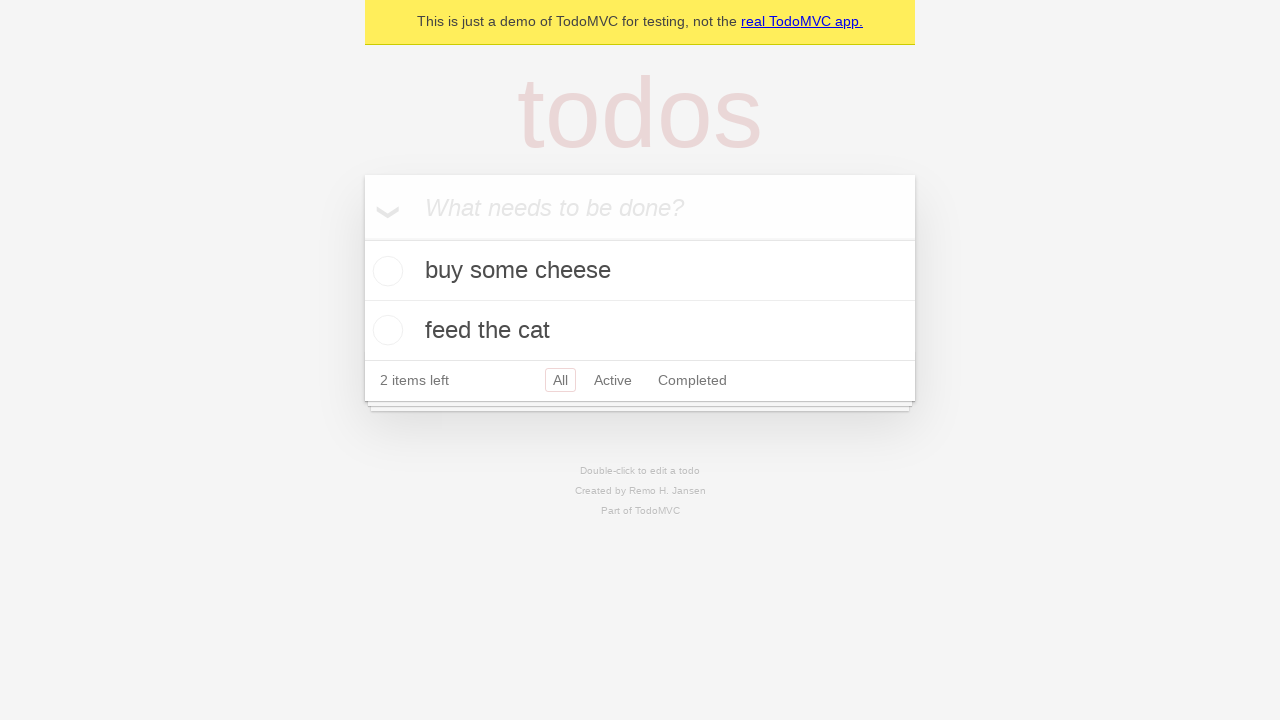

Filled todo input with 'book a doctors appointment' on internal:attr=[placeholder="What needs to be done?"i]
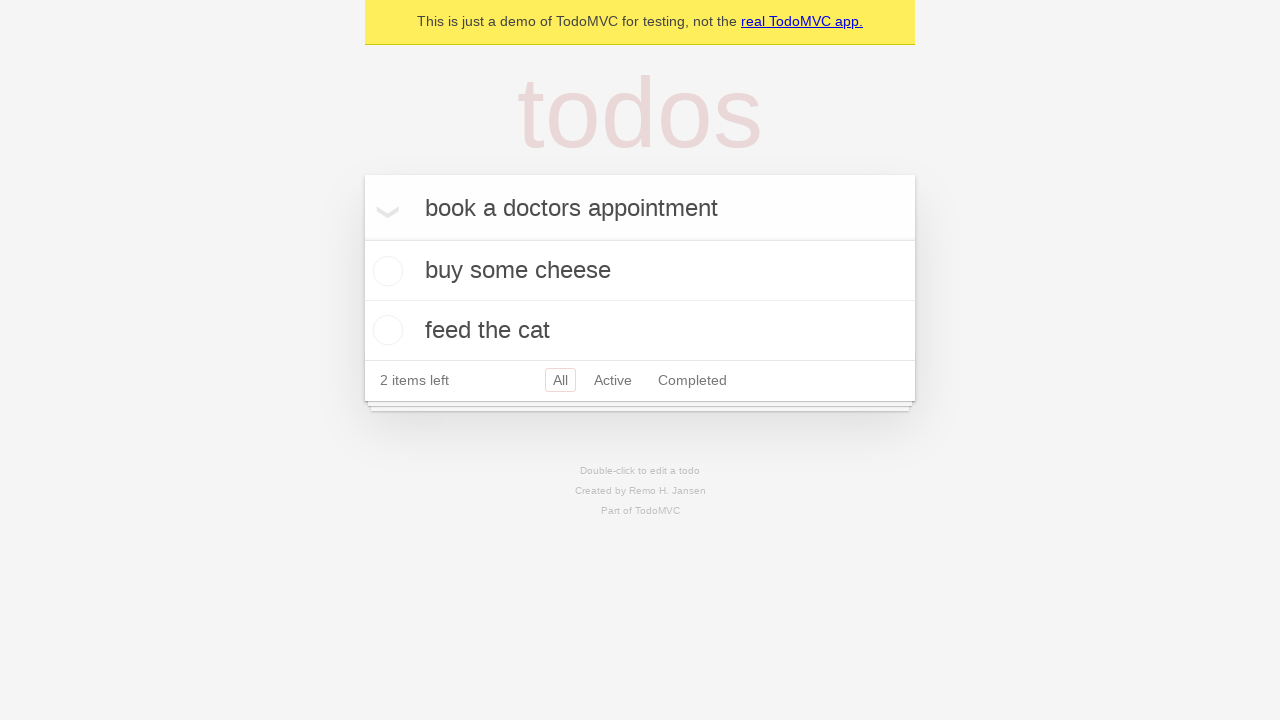

Pressed Enter to create todo 'book a doctors appointment' on internal:attr=[placeholder="What needs to be done?"i]
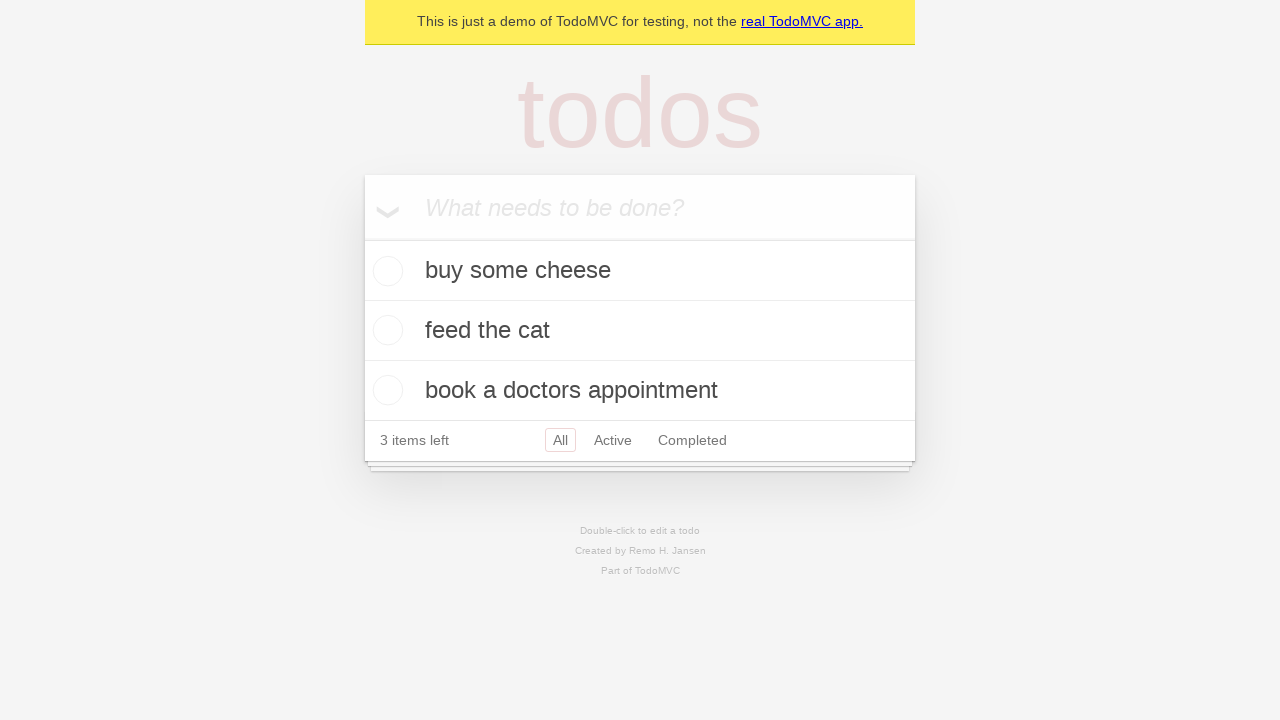

Checked the second todo item at (385, 330) on internal:testid=[data-testid="todo-item"s] >> nth=1 >> internal:role=checkbox
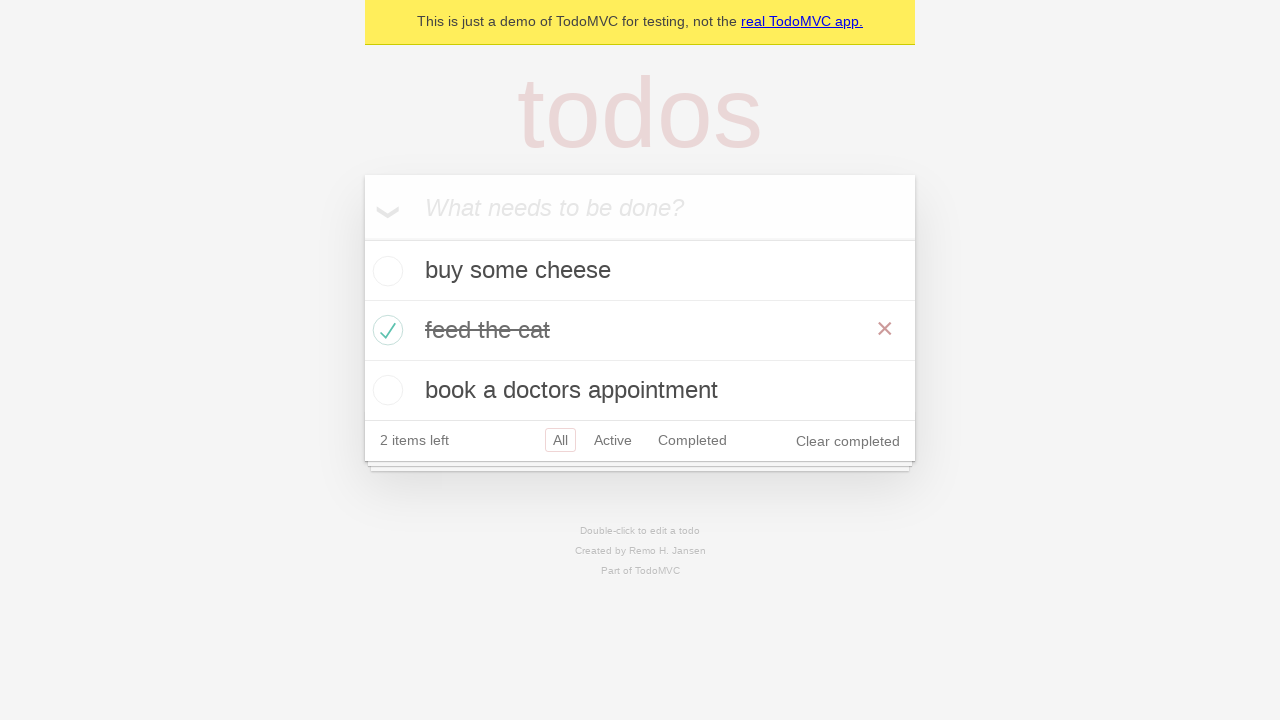

Clicked on 'Active' filter at (613, 440) on internal:role=link[name="Active"i]
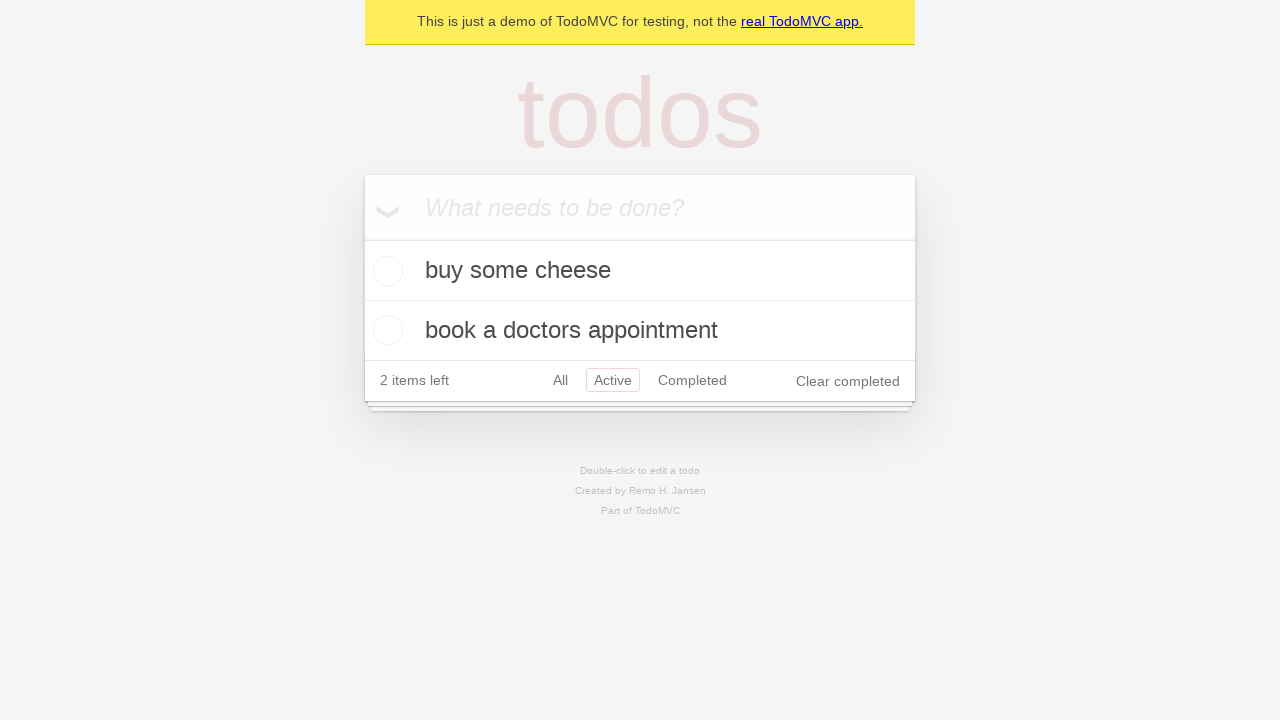

Clicked on 'Completed' filter at (692, 380) on internal:role=link[name="Completed"i]
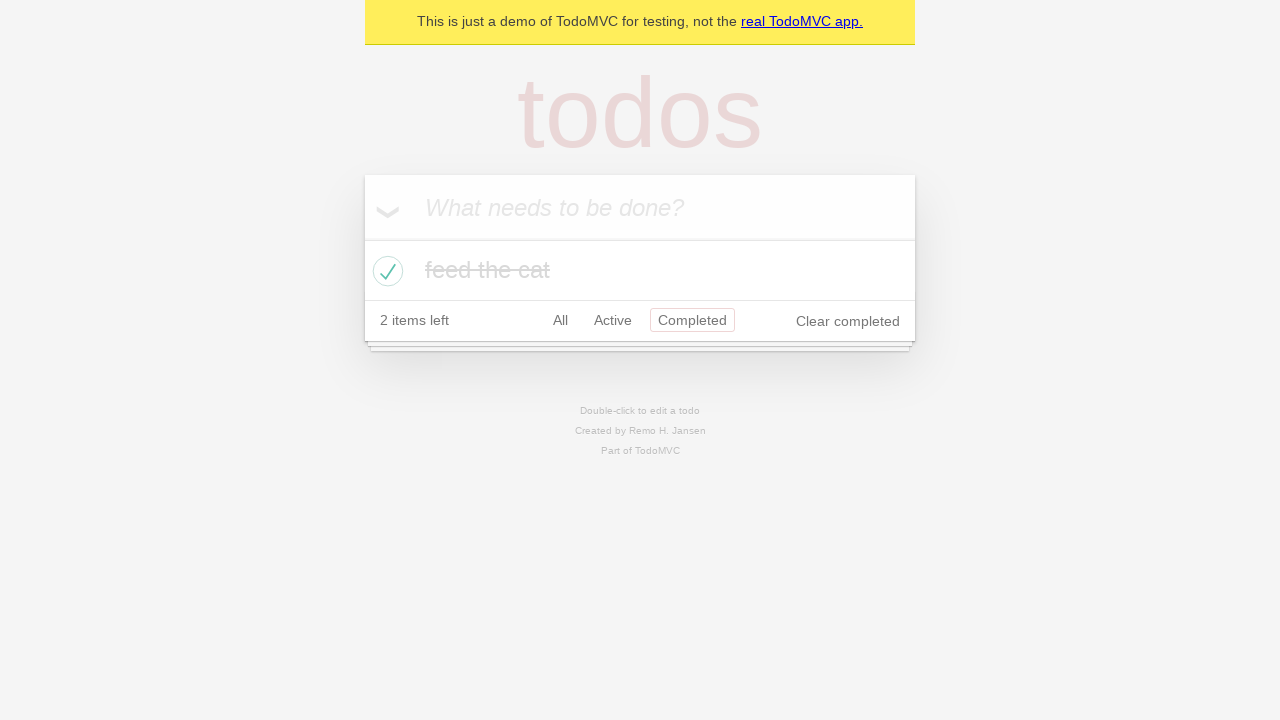

Clicked on 'All' filter to display all items at (560, 320) on internal:role=link[name="All"i]
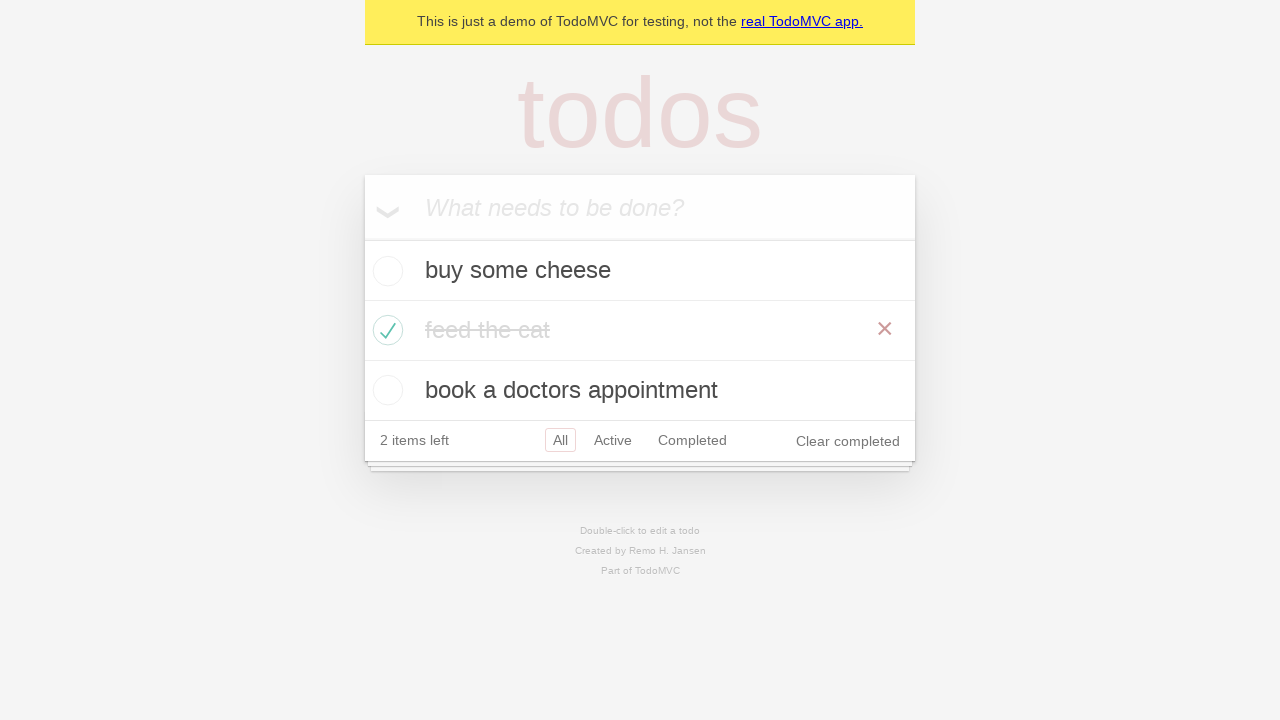

Waited for all items to display
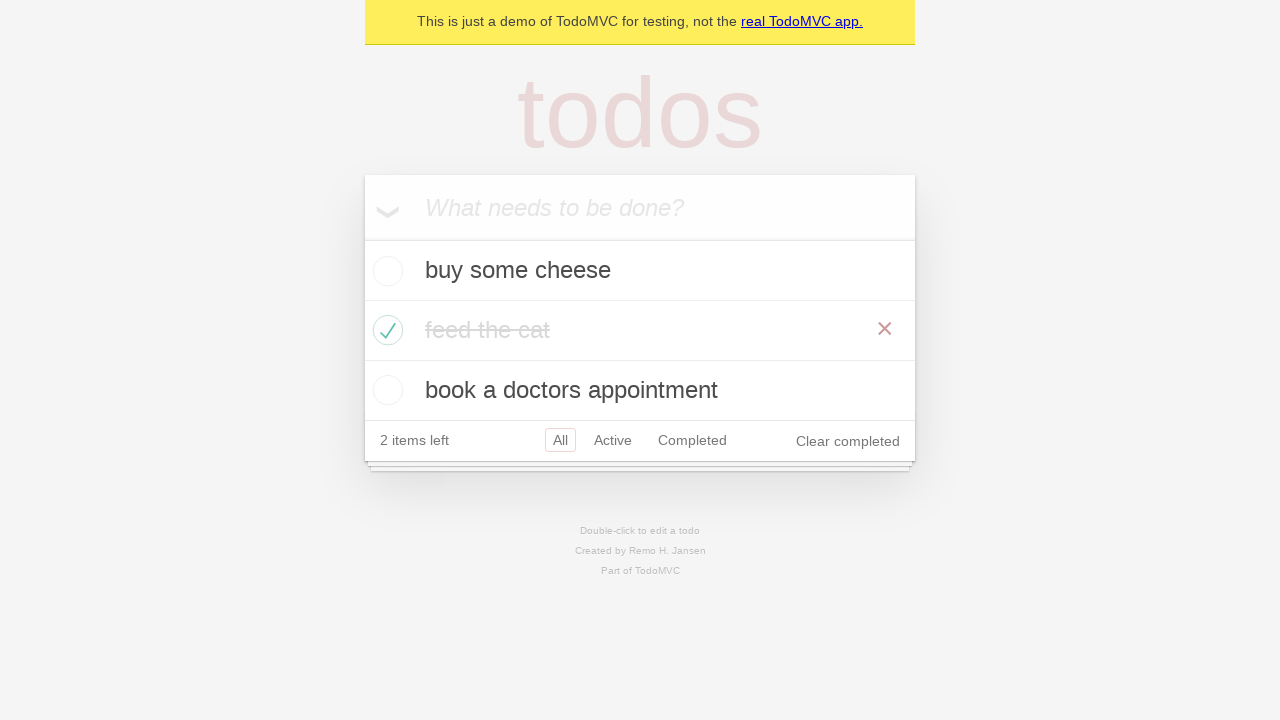

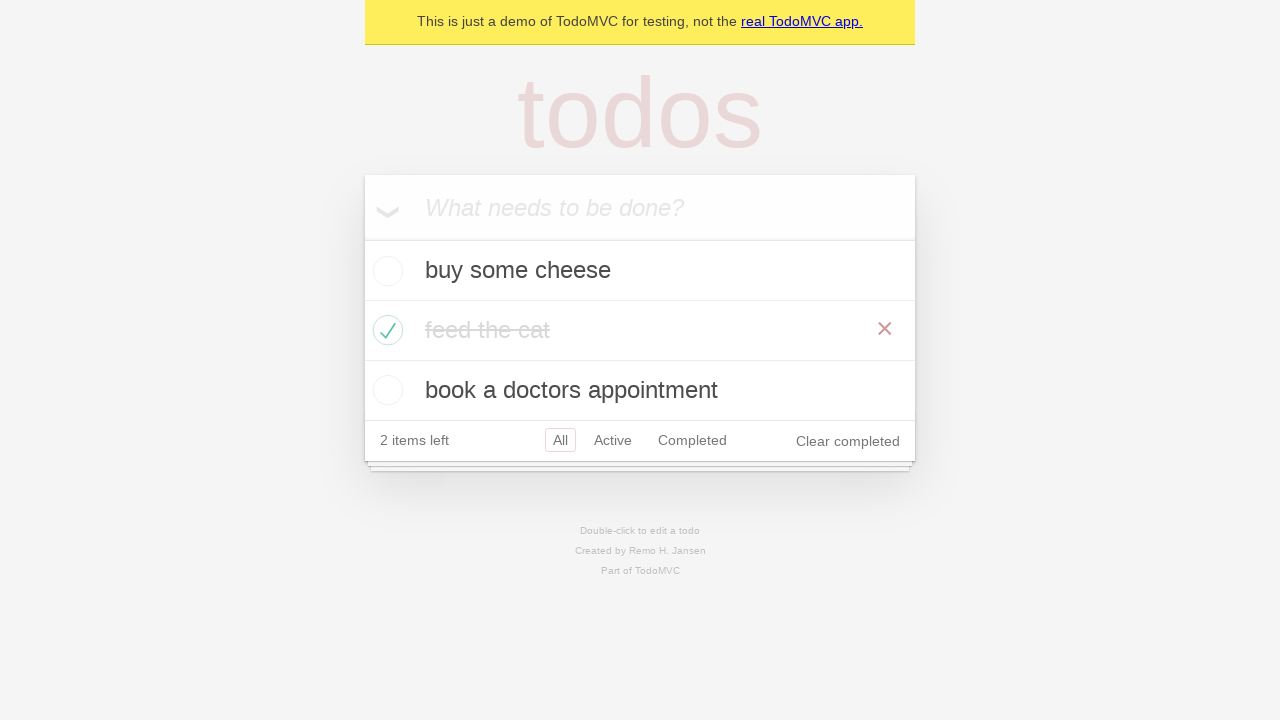